Navigates to a test automation practice site and clicks a button using explicit wait

Starting URL: https://testautomationpractice.blogspot.com/

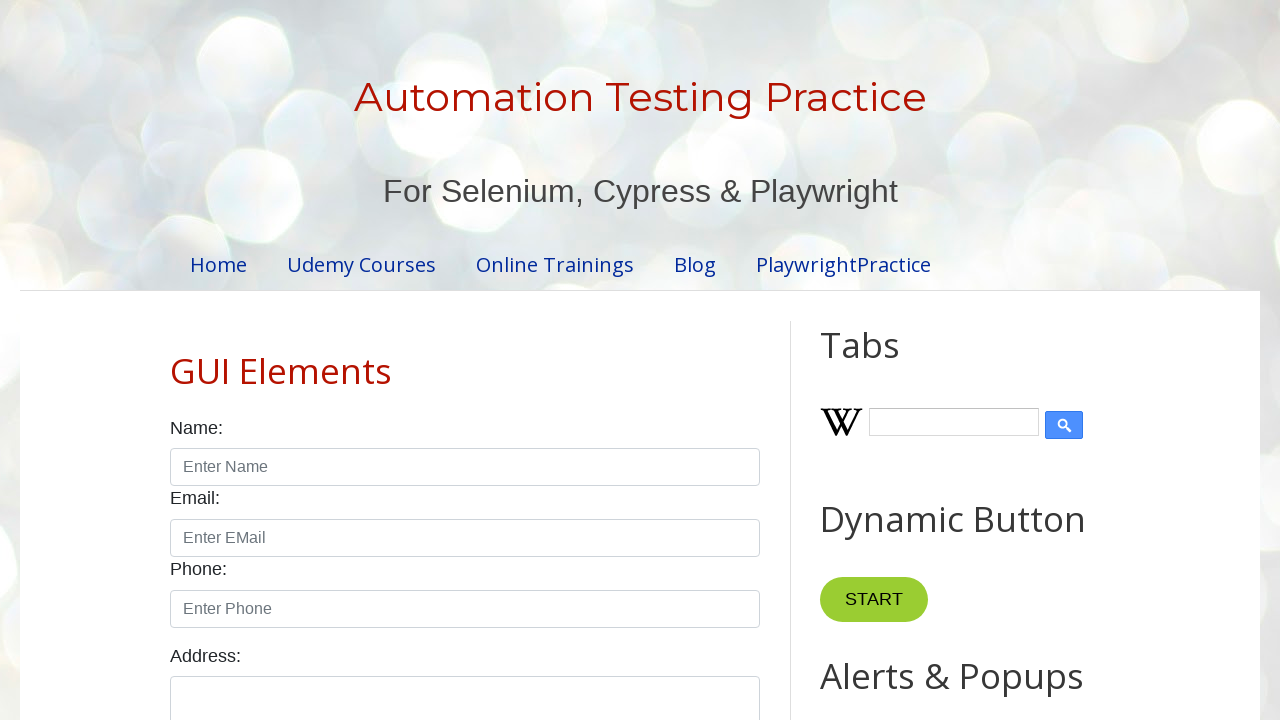

Navigated to test automation practice site
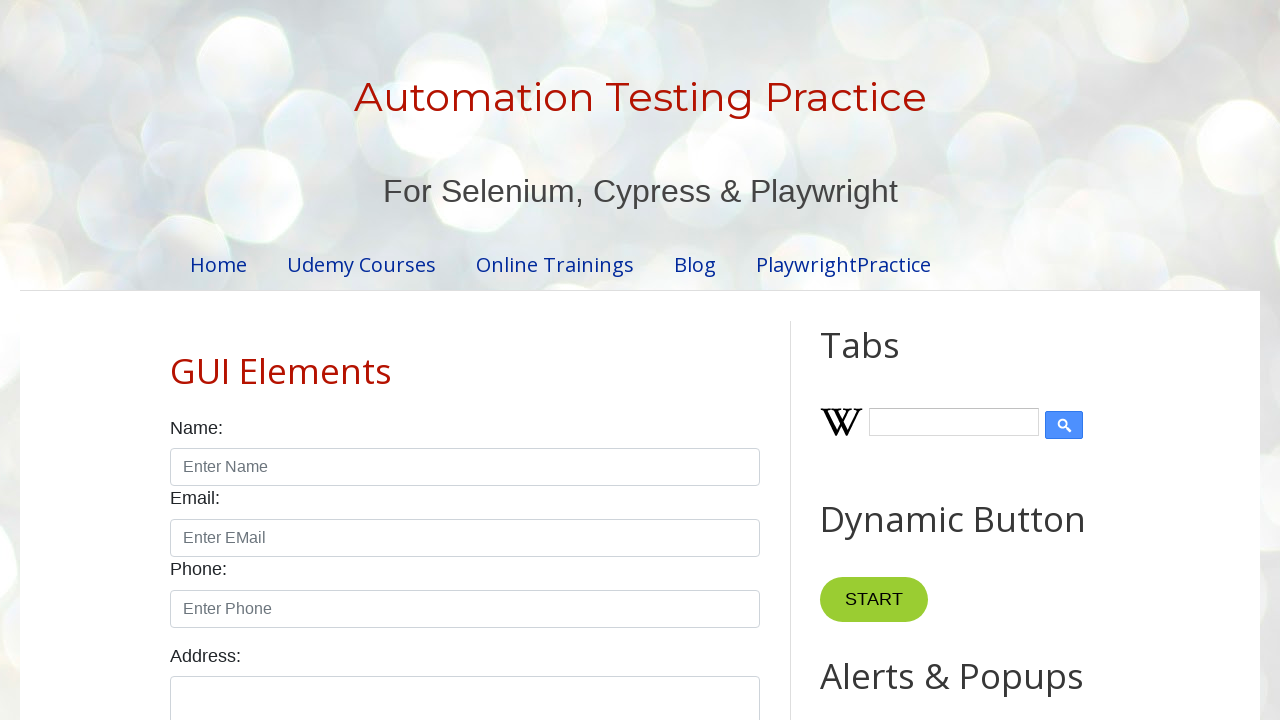

Clicked button in HTML5 section using explicit wait at (874, 600) on //*[@id="HTML5"]/div[1]/button
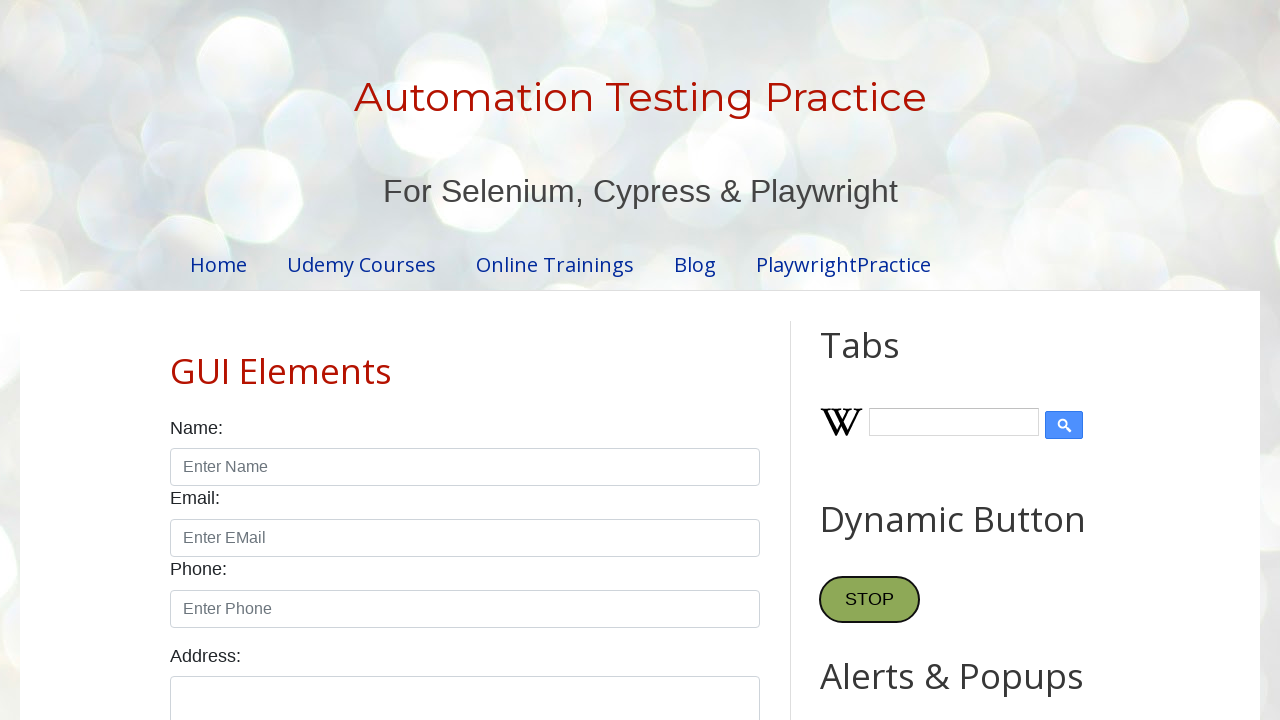

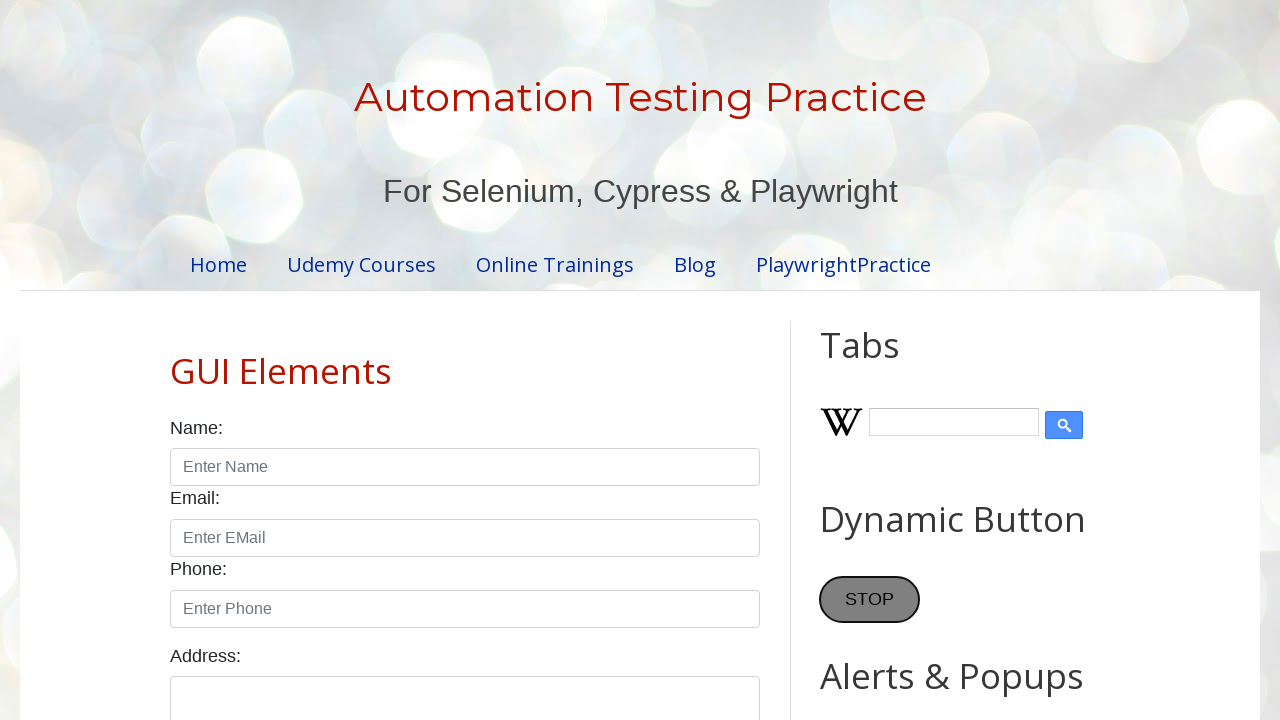